Tests that the text input field is cleared after adding a todo item

Starting URL: https://demo.playwright.dev/todomvc

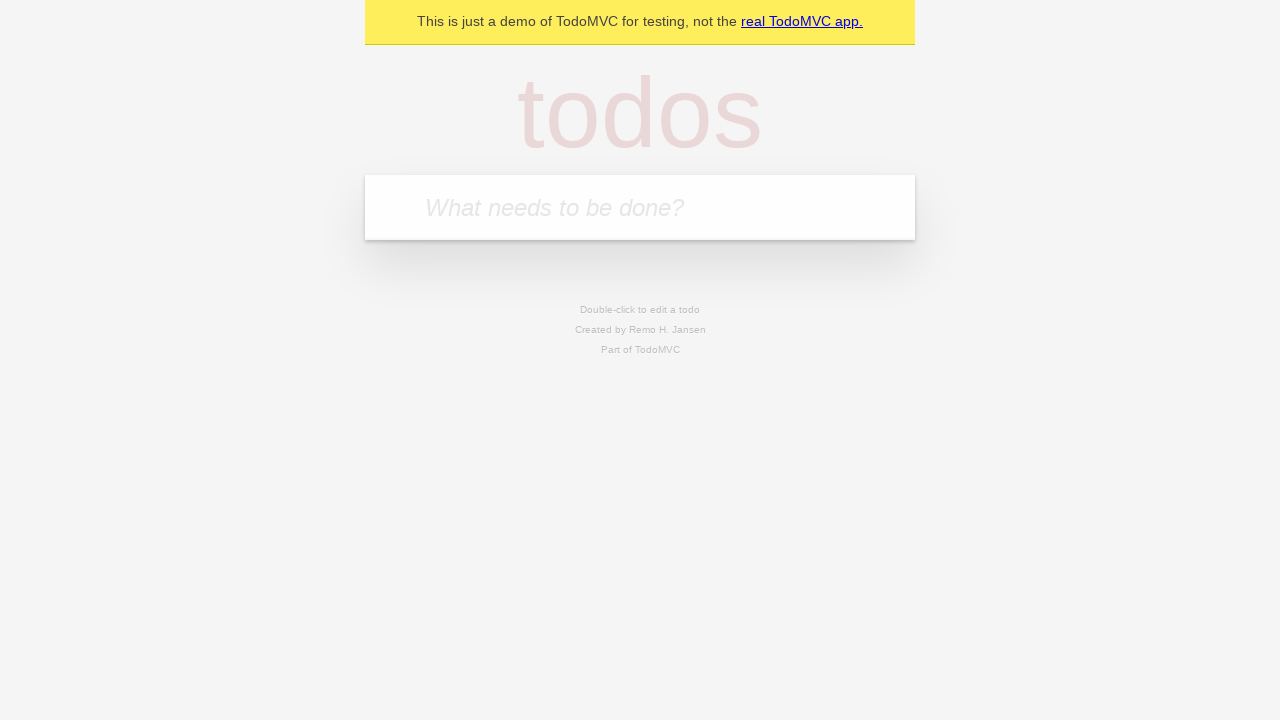

Filled todo input field with 'buy some cheese' on internal:attr=[placeholder="What needs to be done?"i]
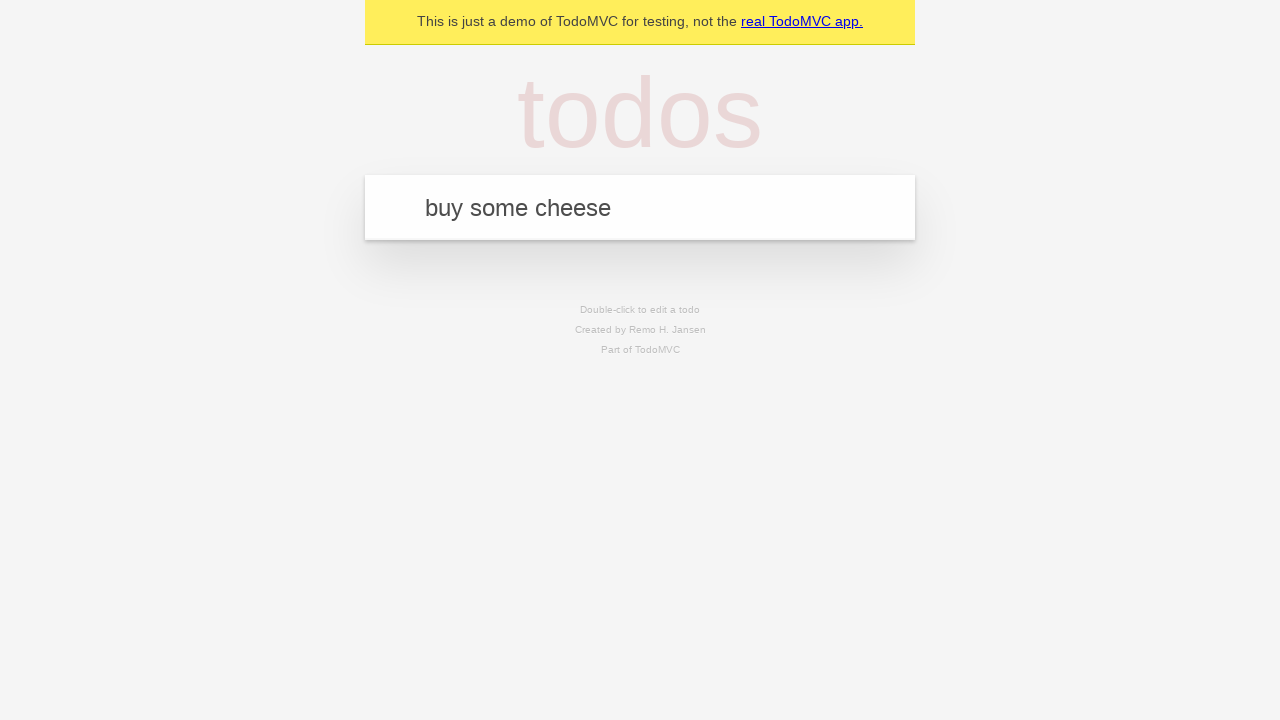

Pressed Enter to add the todo item on internal:attr=[placeholder="What needs to be done?"i]
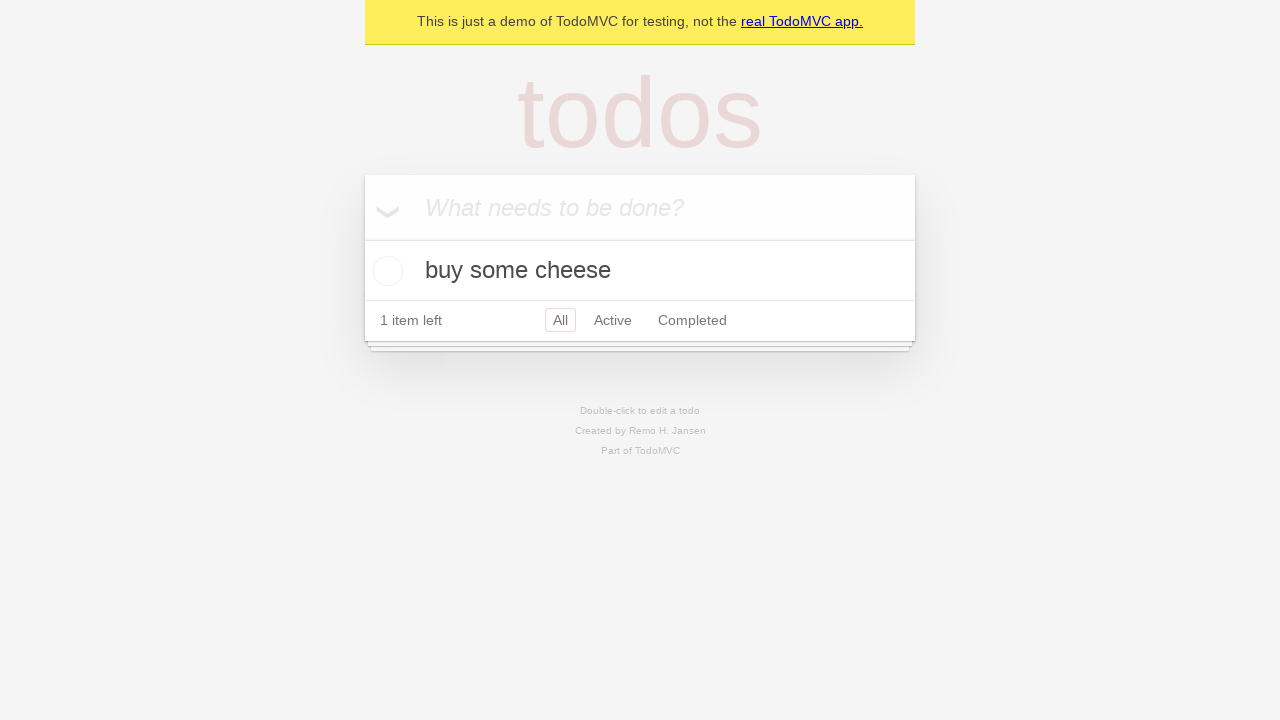

Waited for todo item label to appear
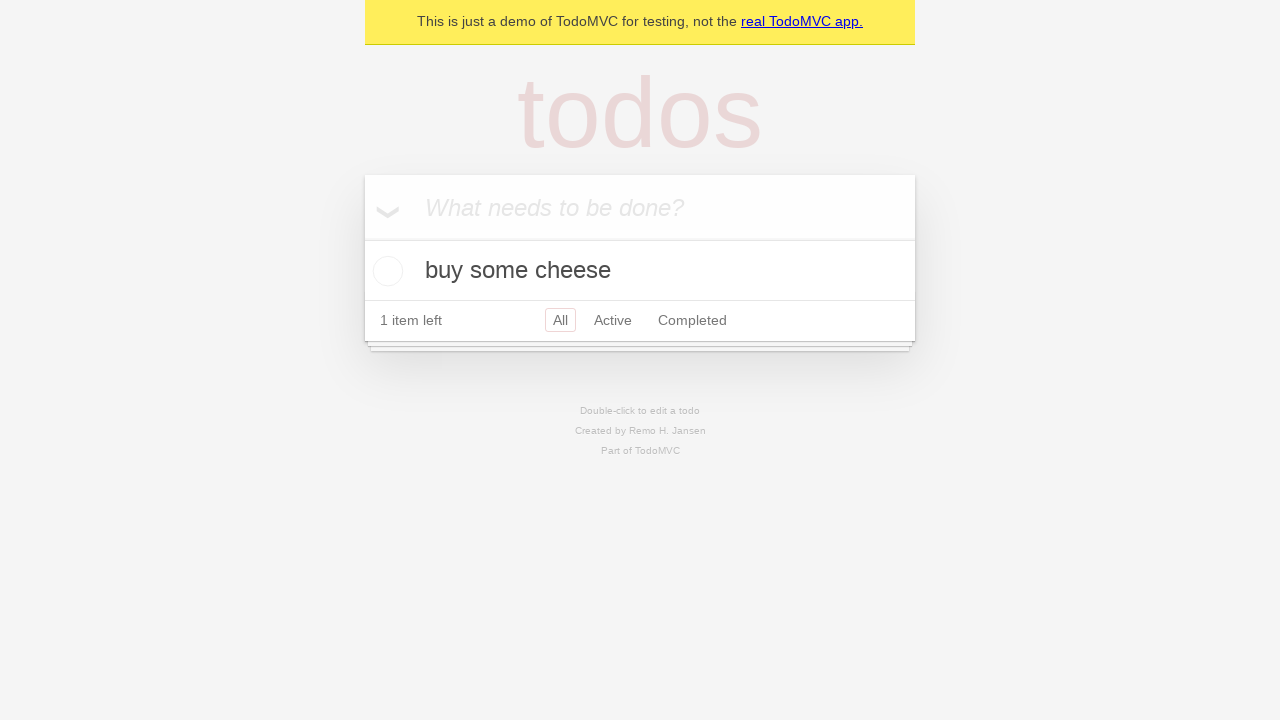

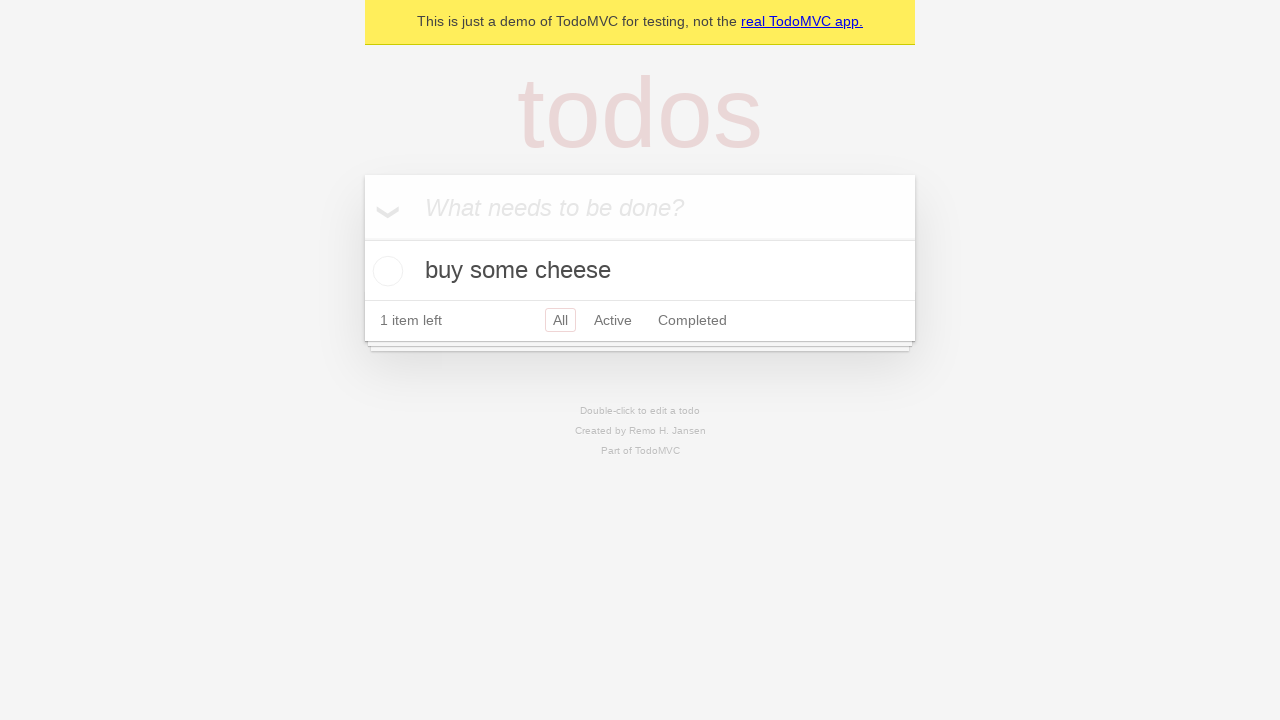